Tests iframe switching functionality by navigating to an automation practice page, switching to an embedded iframe, waiting for navigation menu elements to load, clicking a "JOIN NOW" button inside the iframe, and then switching back to the main content.

Starting URL: https://rahulshettyacademy.com/AutomationPractice/

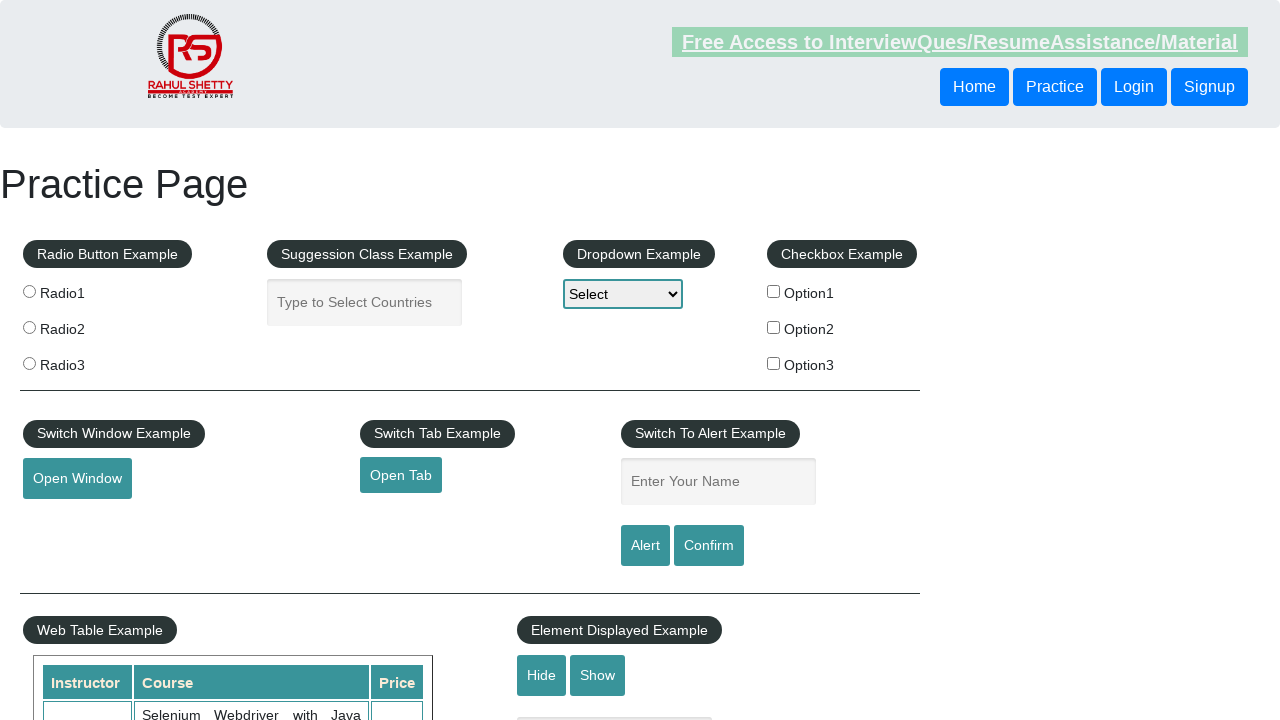

Set viewport size to 1920x1080
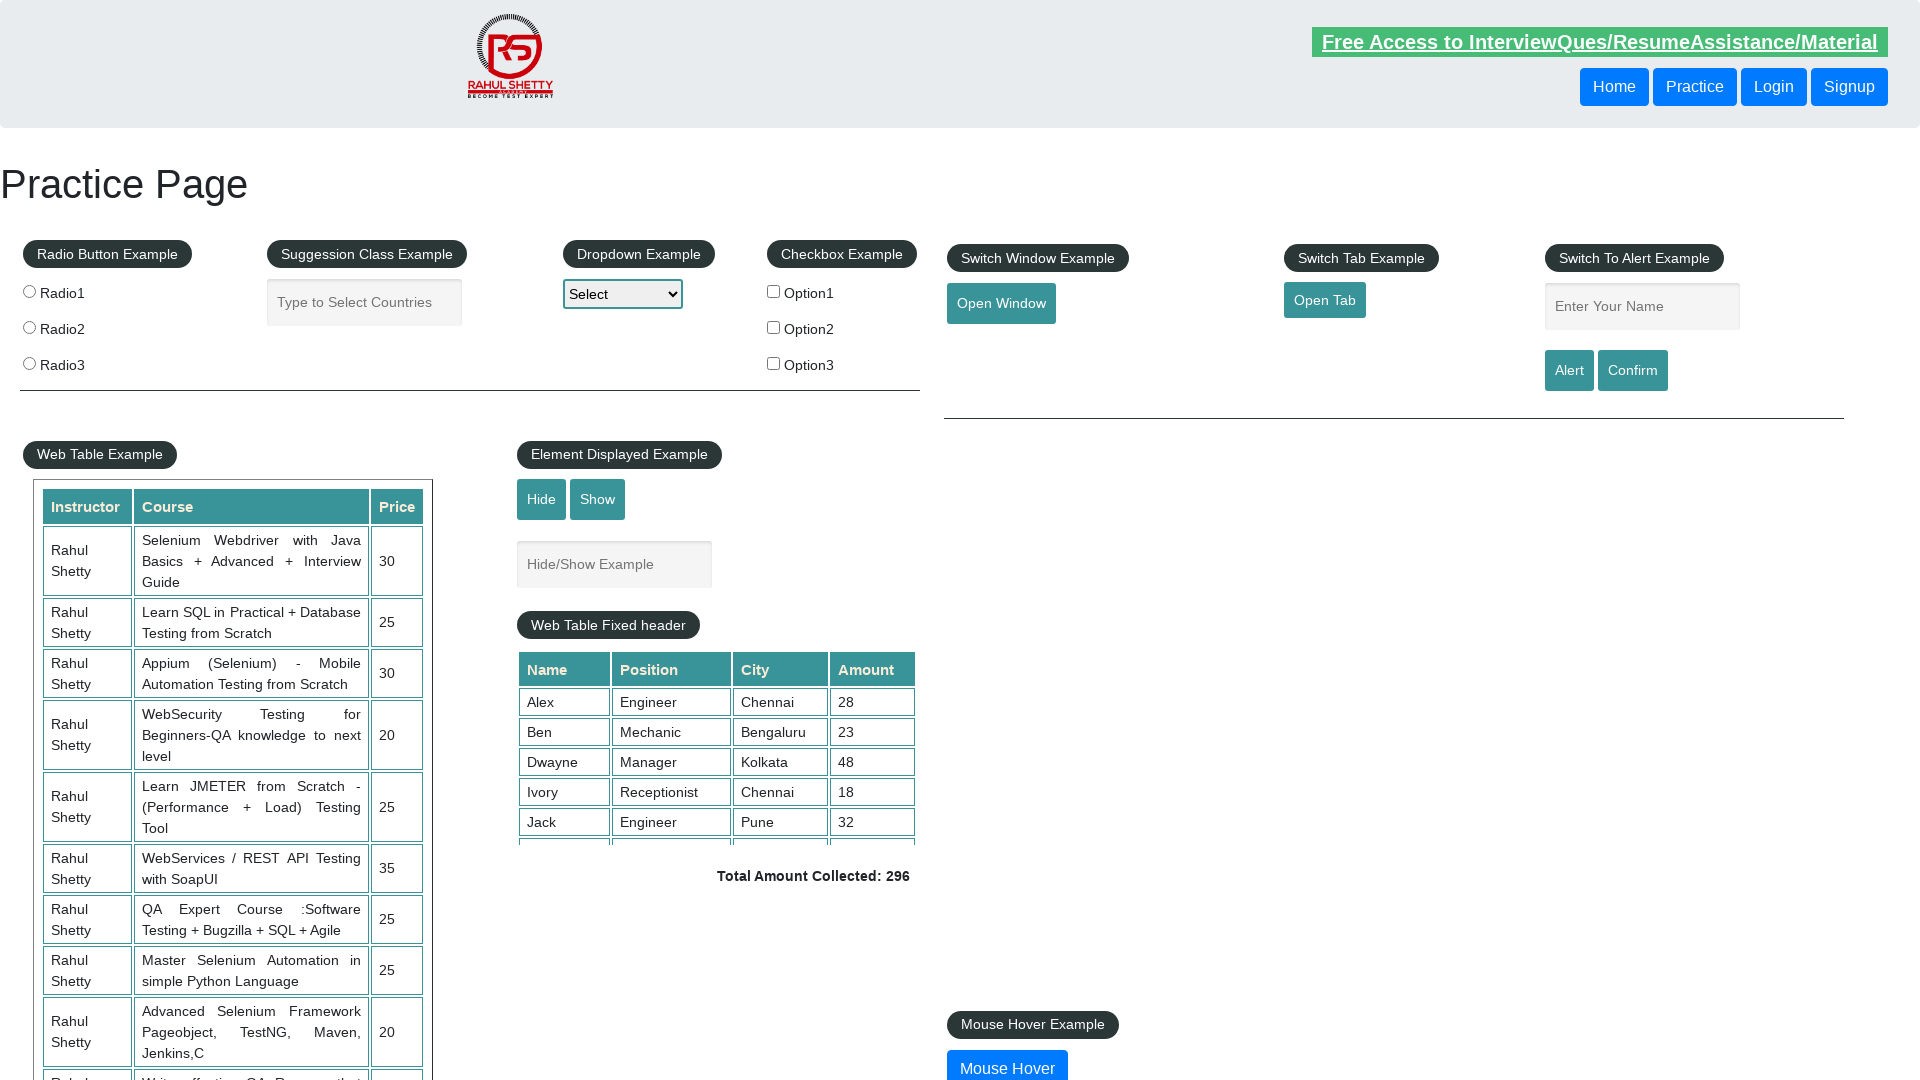

Located iframe element containing course content
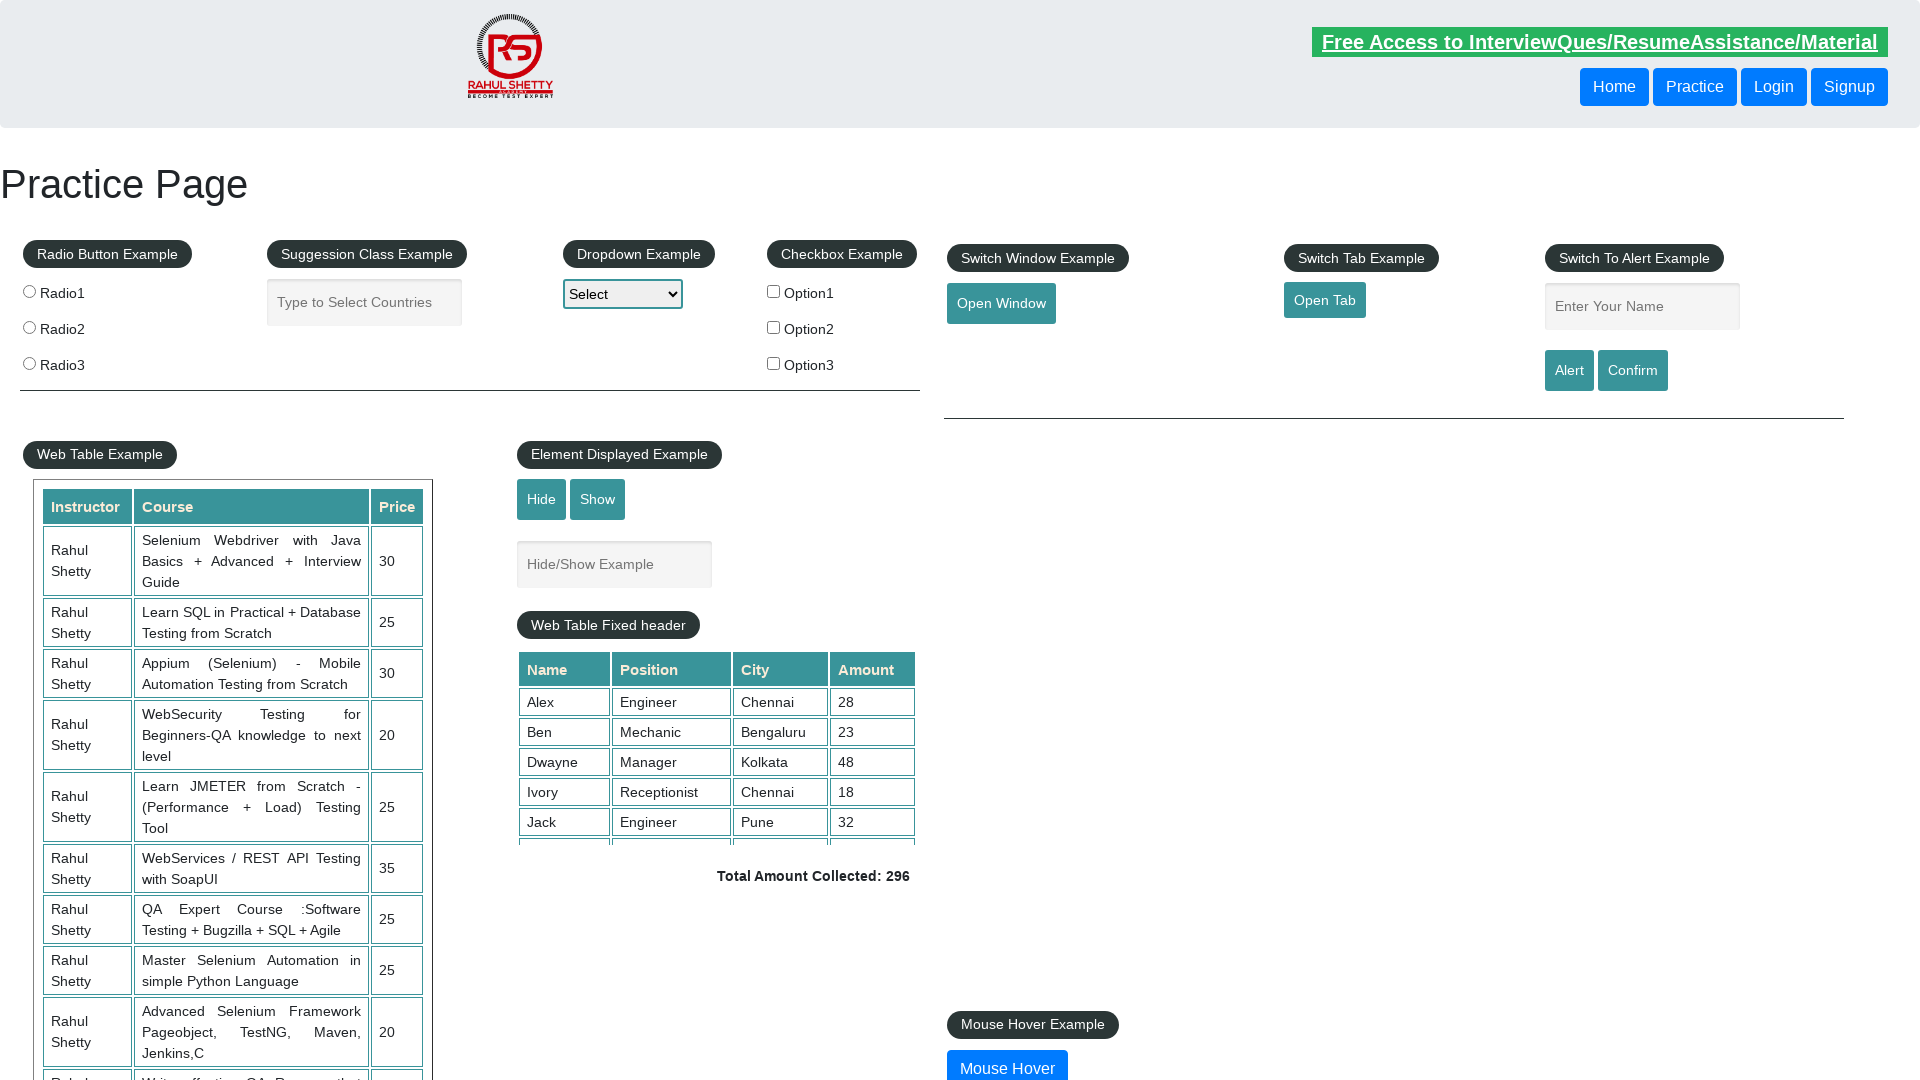

Waited for navigation menu elements to load inside the iframe
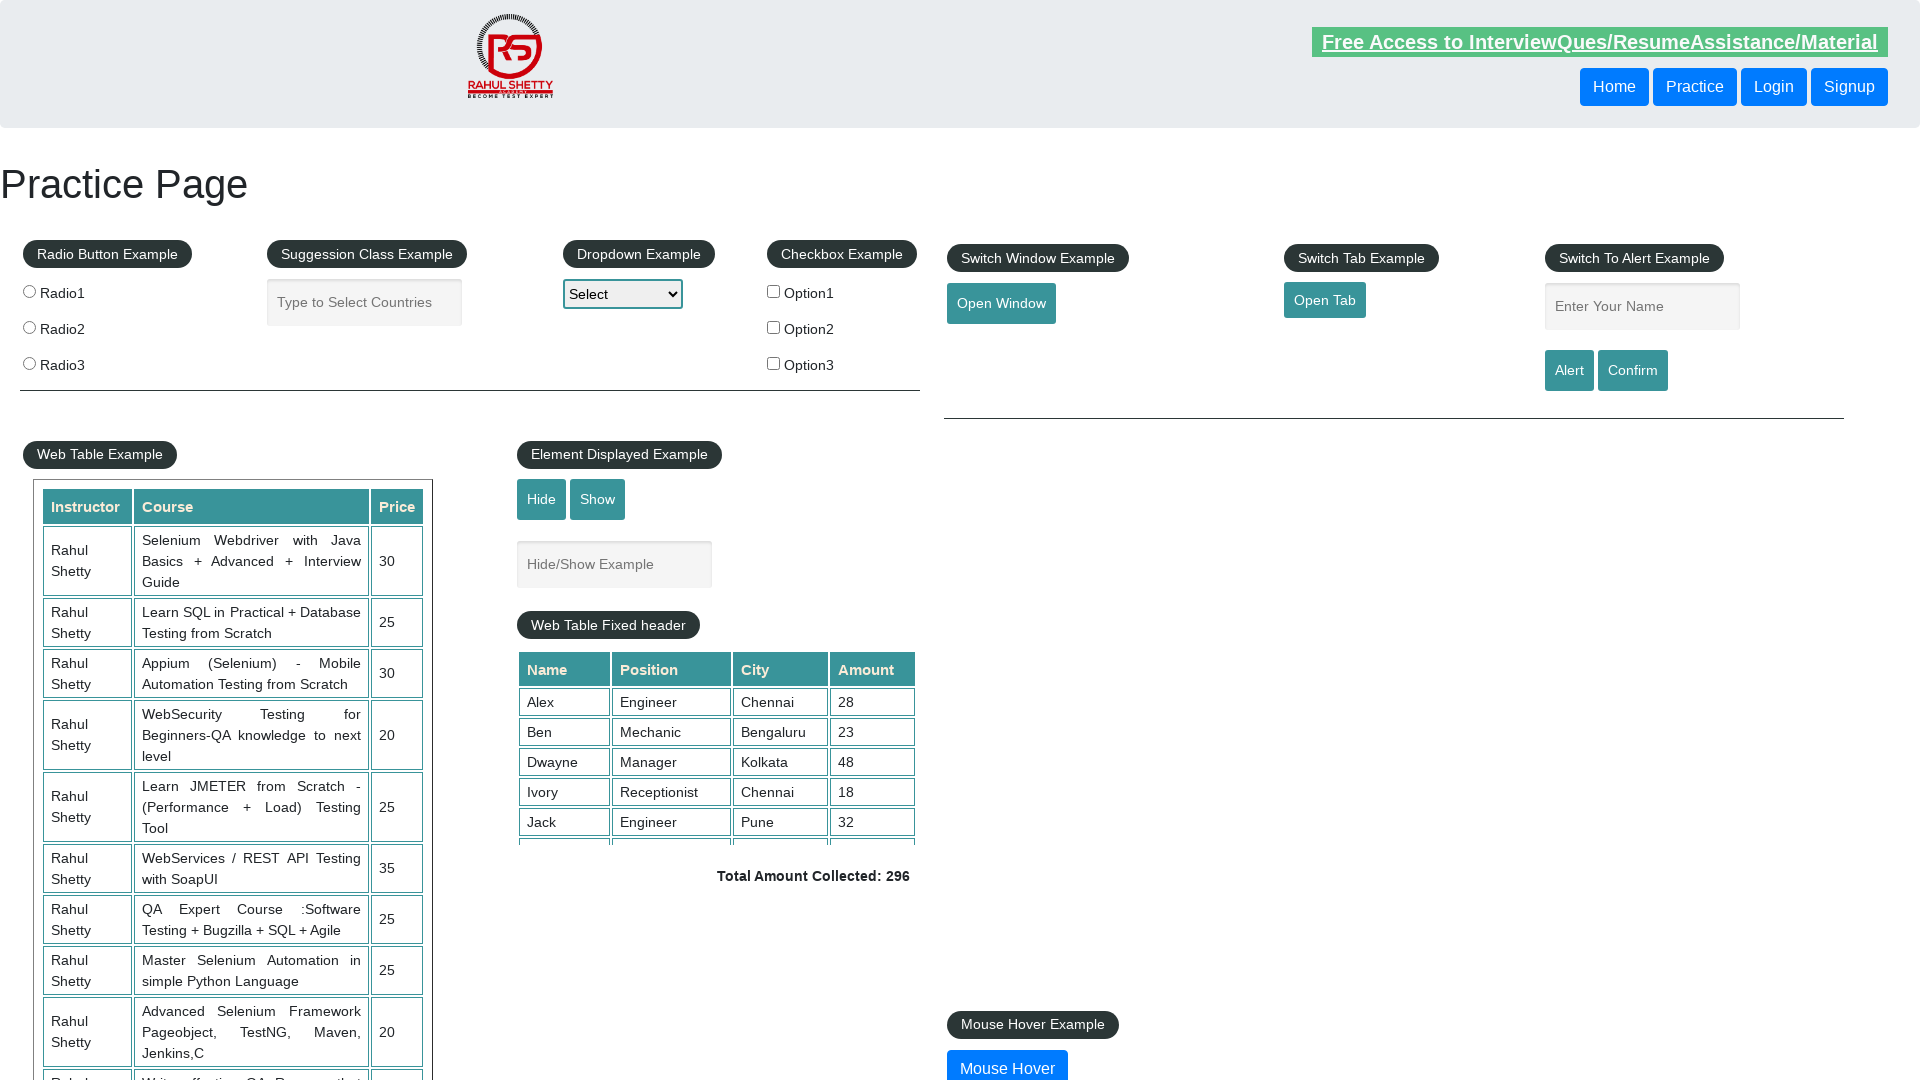

Clicked 'JOIN NOW' button inside the iframe at (139, 540) on xpath=//legend[text()='iFrame Example']/following-sibling::iframe >> internal:co
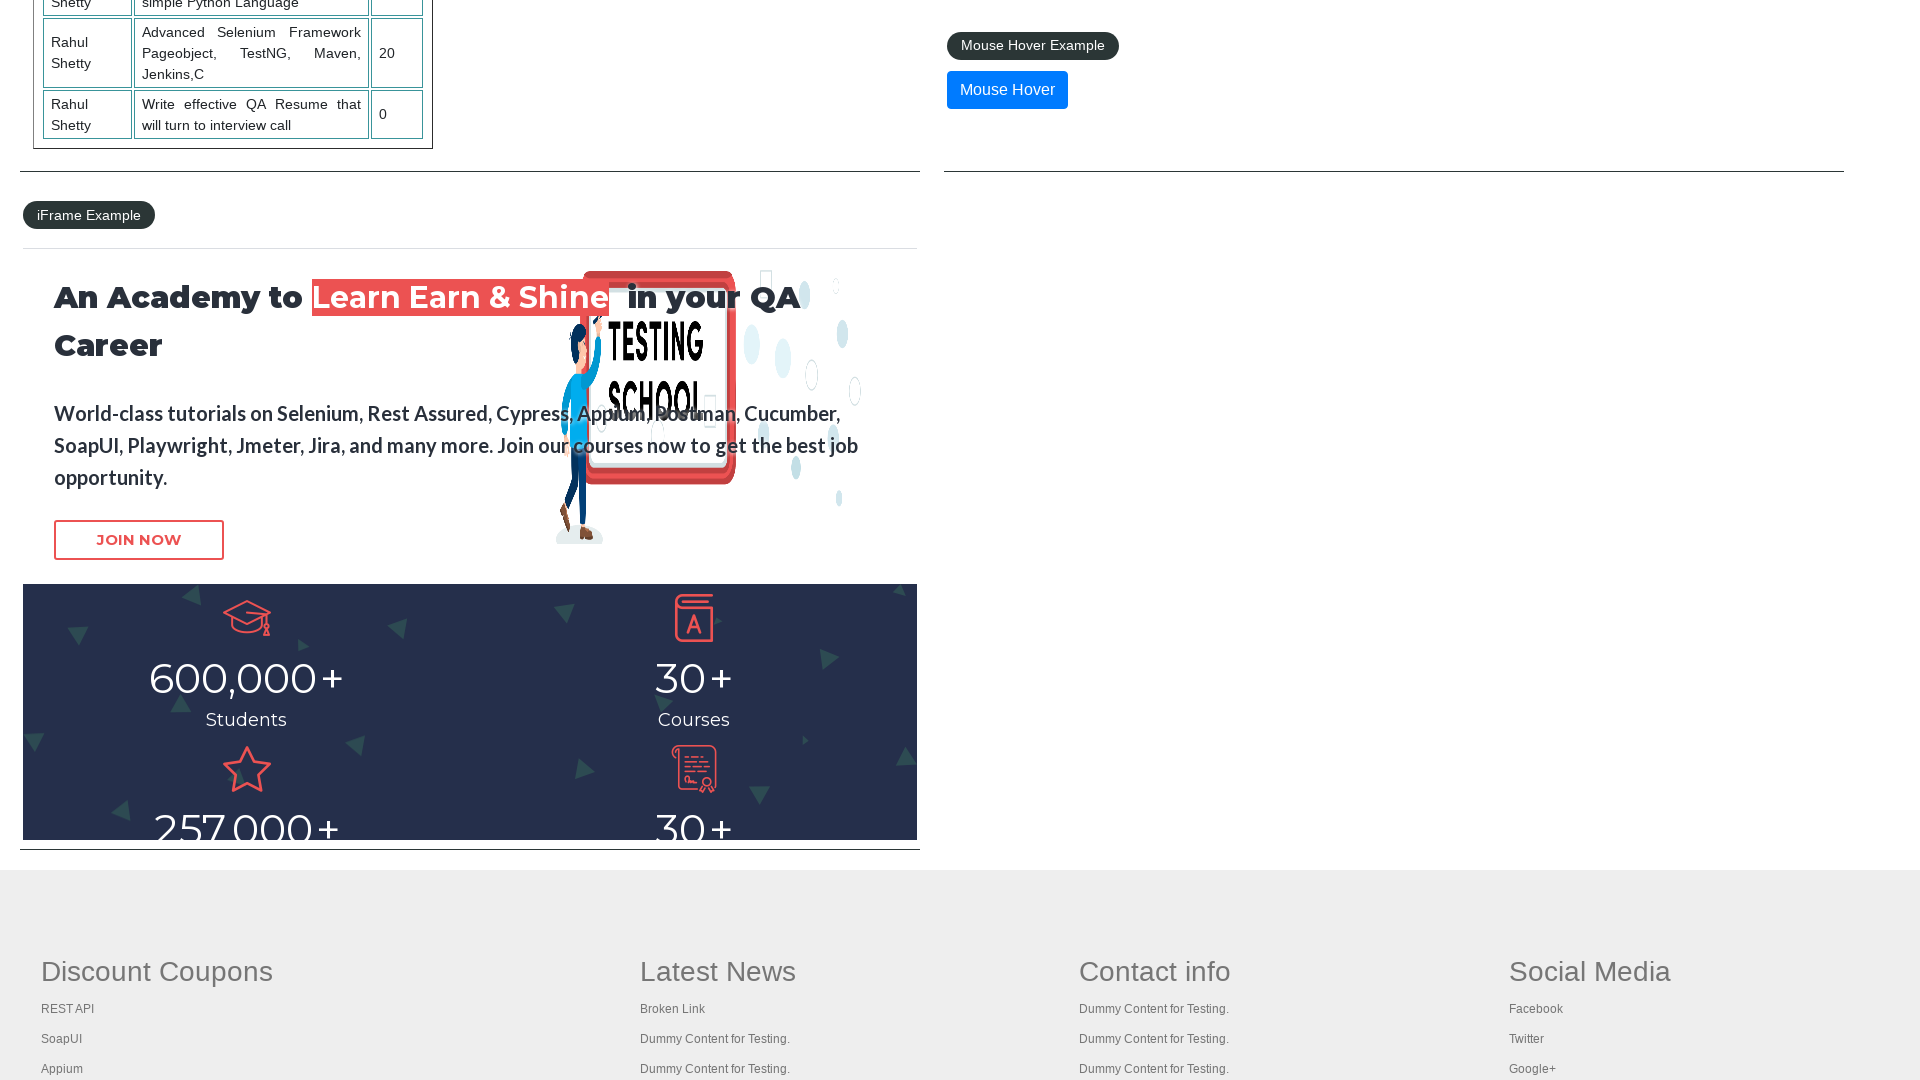

Waited 2000ms for action completion
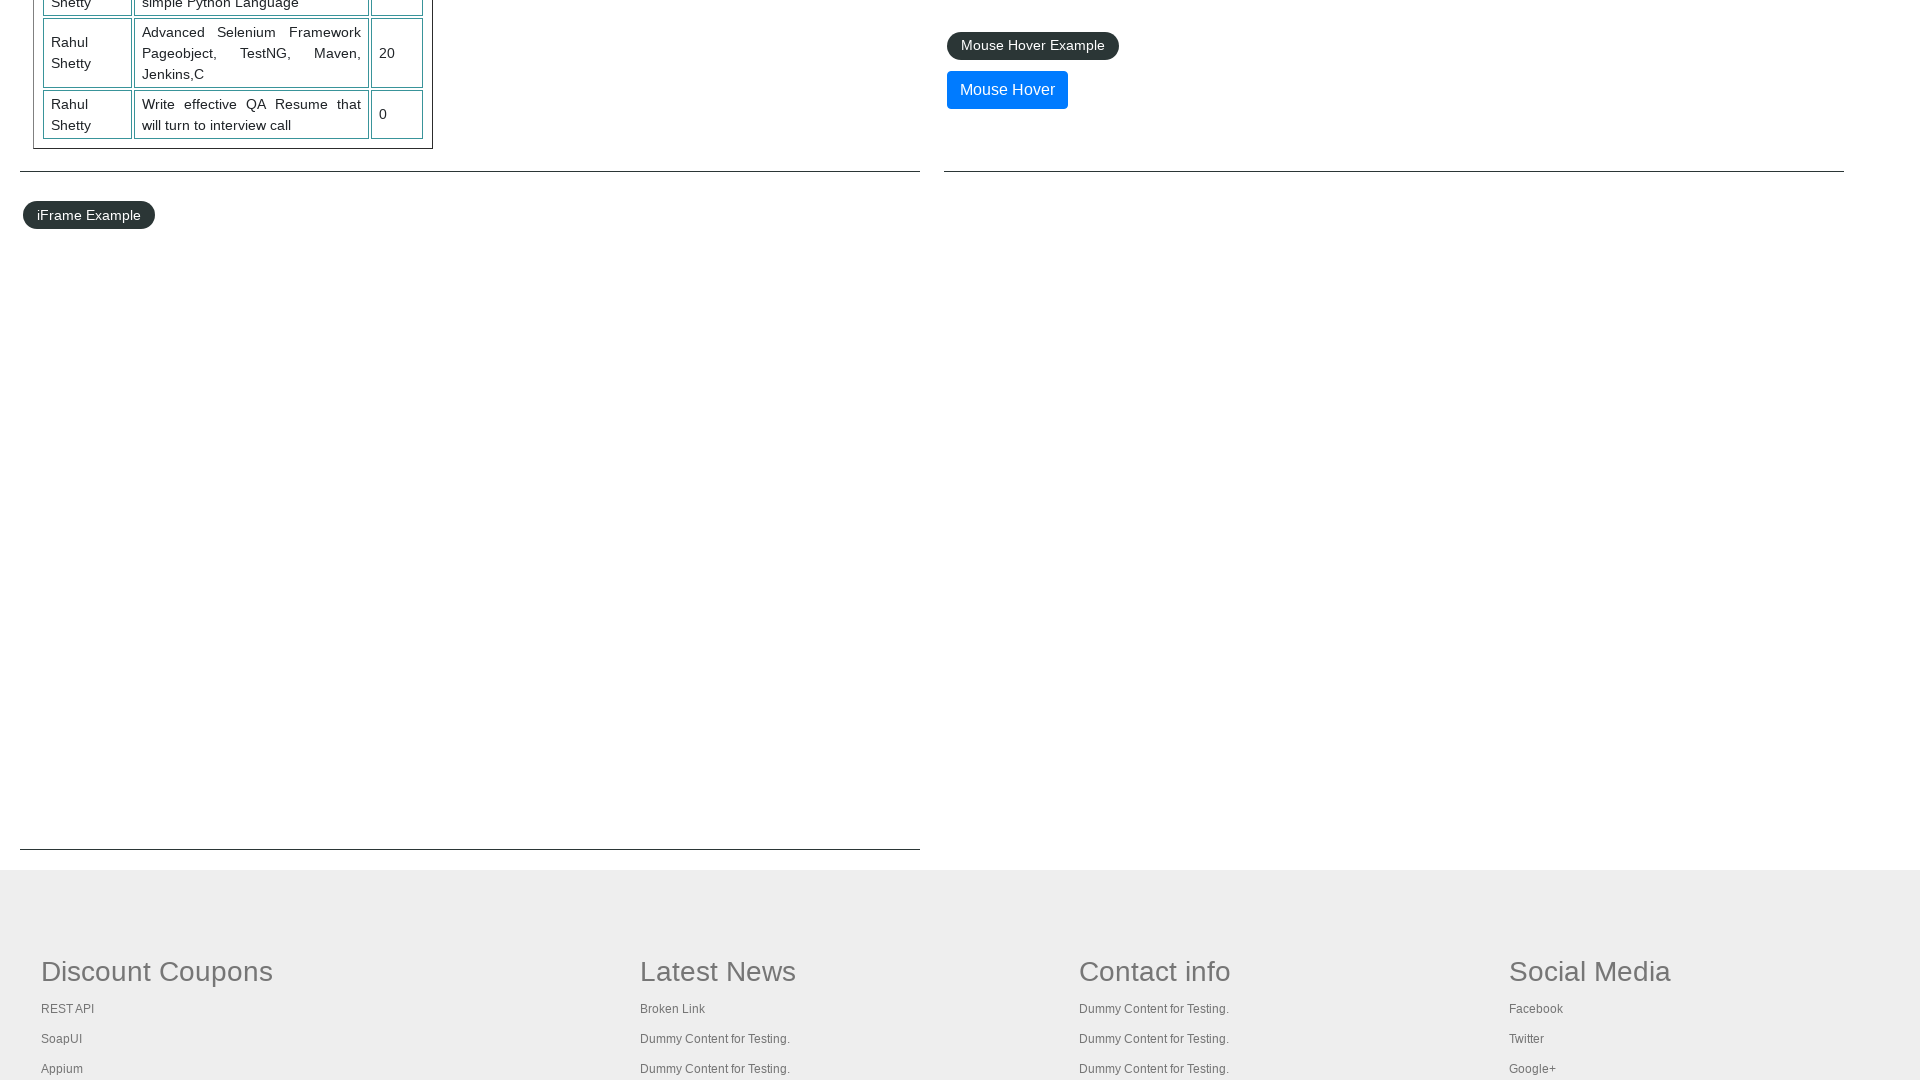

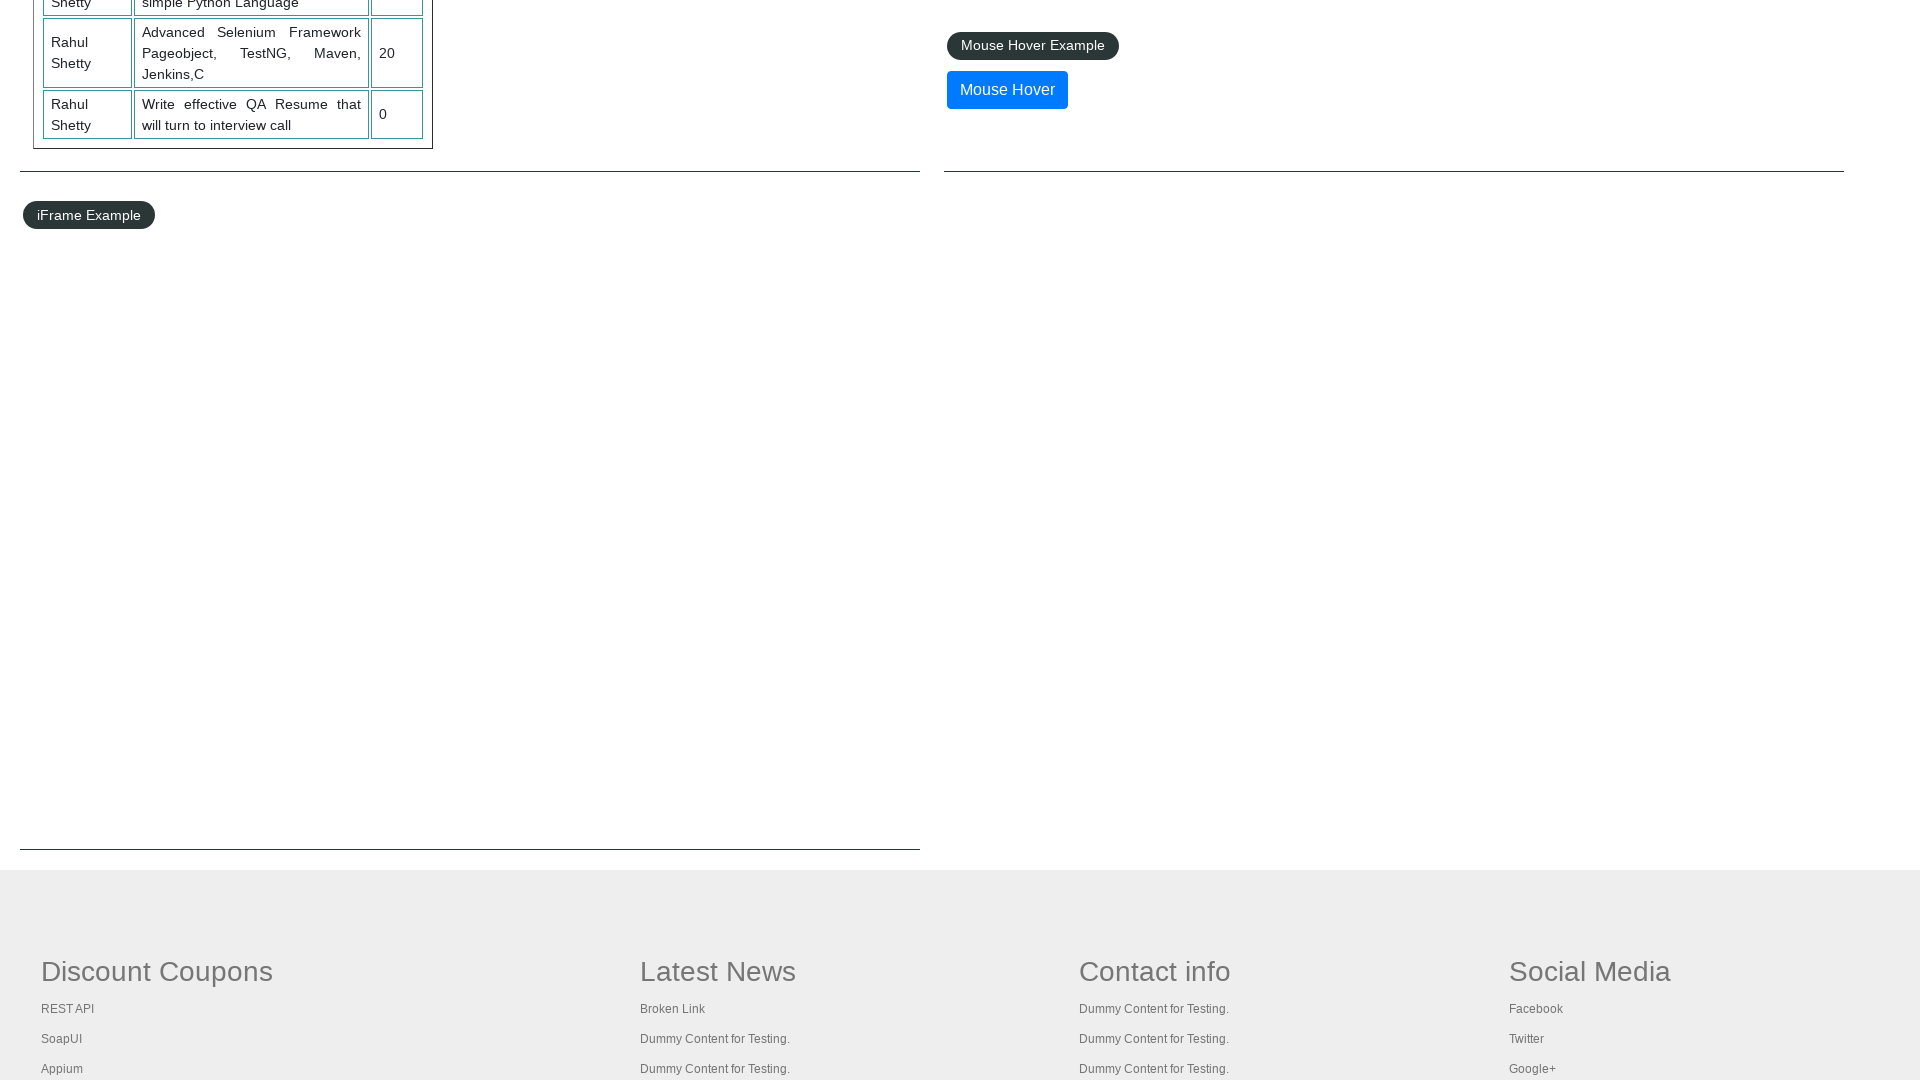